Tests the display status of various form elements including email textbox, radio button, education textbox, and user name element

Starting URL: https://automationfc.github.io/basic-form/index.html

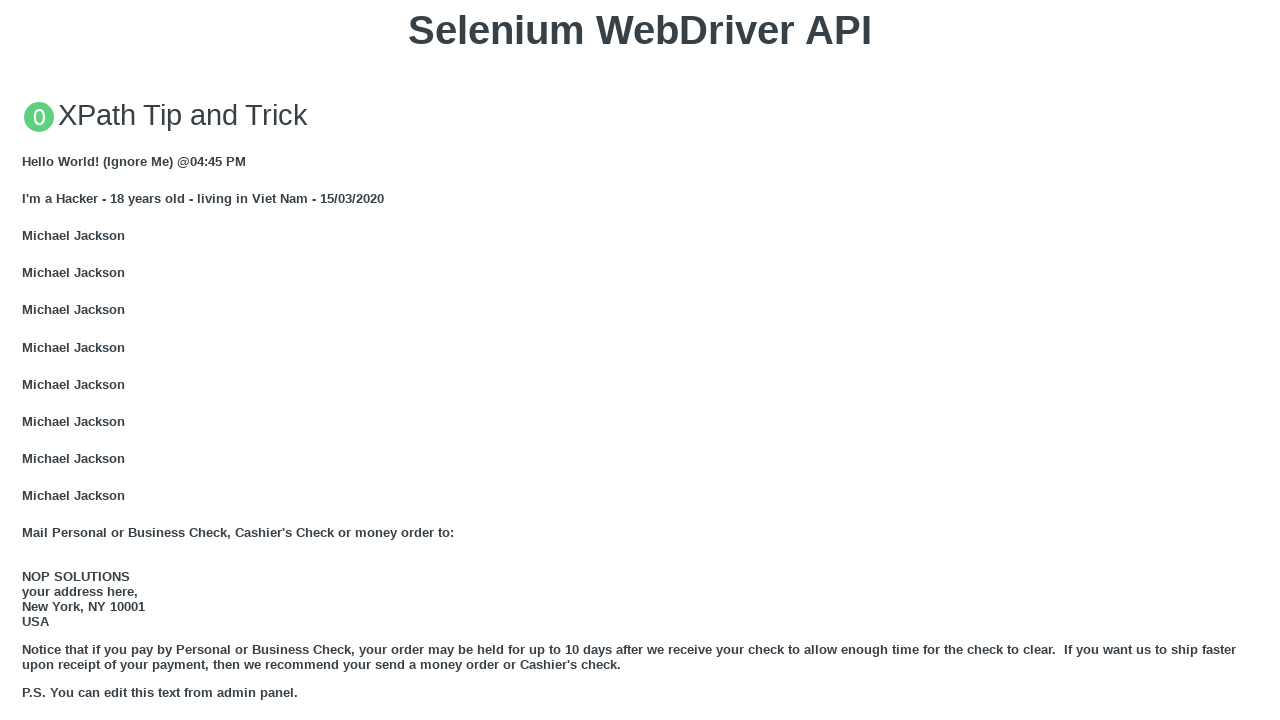

Filled email textbox with 'Automation Testing' on #mail
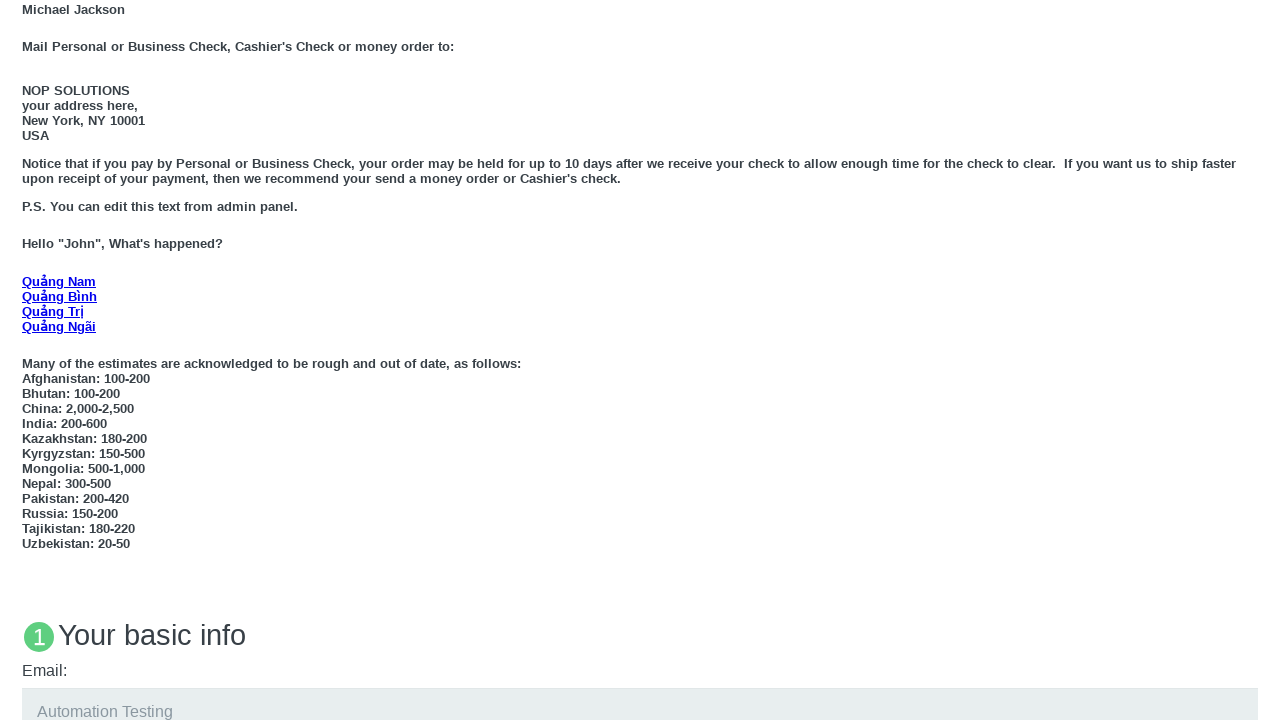

Clicked 'Under 18' radio button at (28, 360) on #under_18
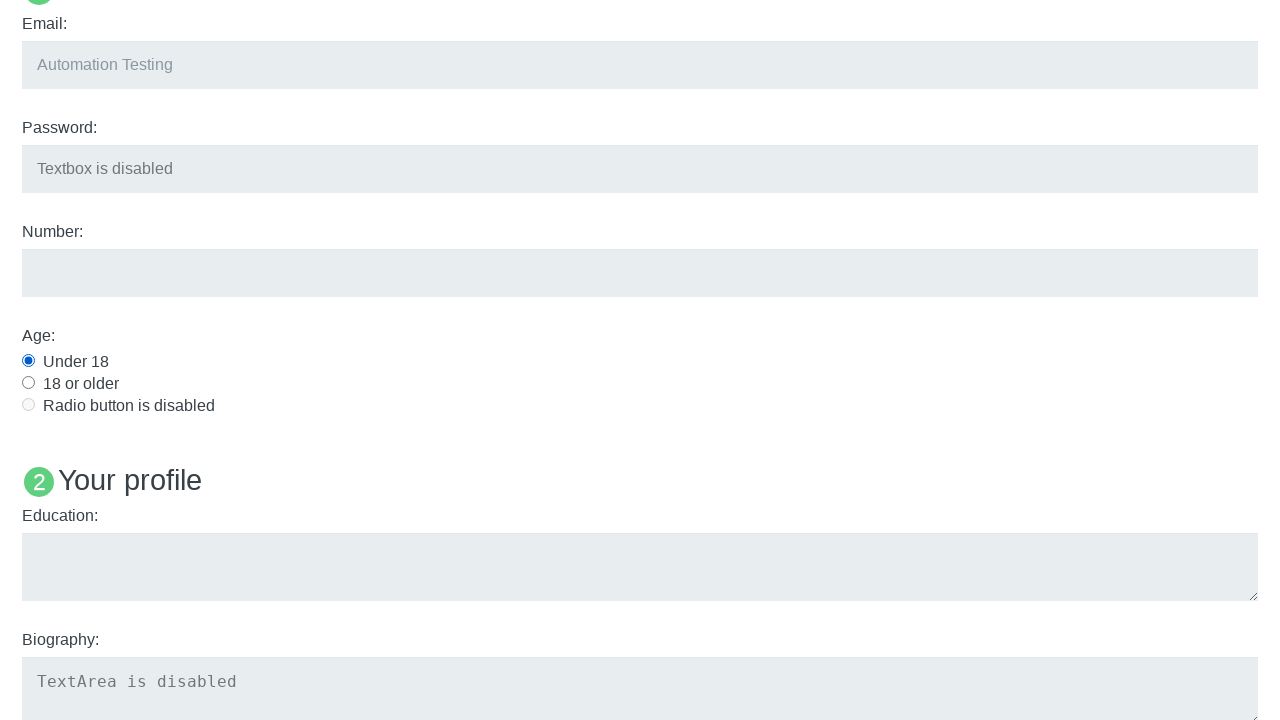

Filled education textbox with 'Automation Testing' on #edu
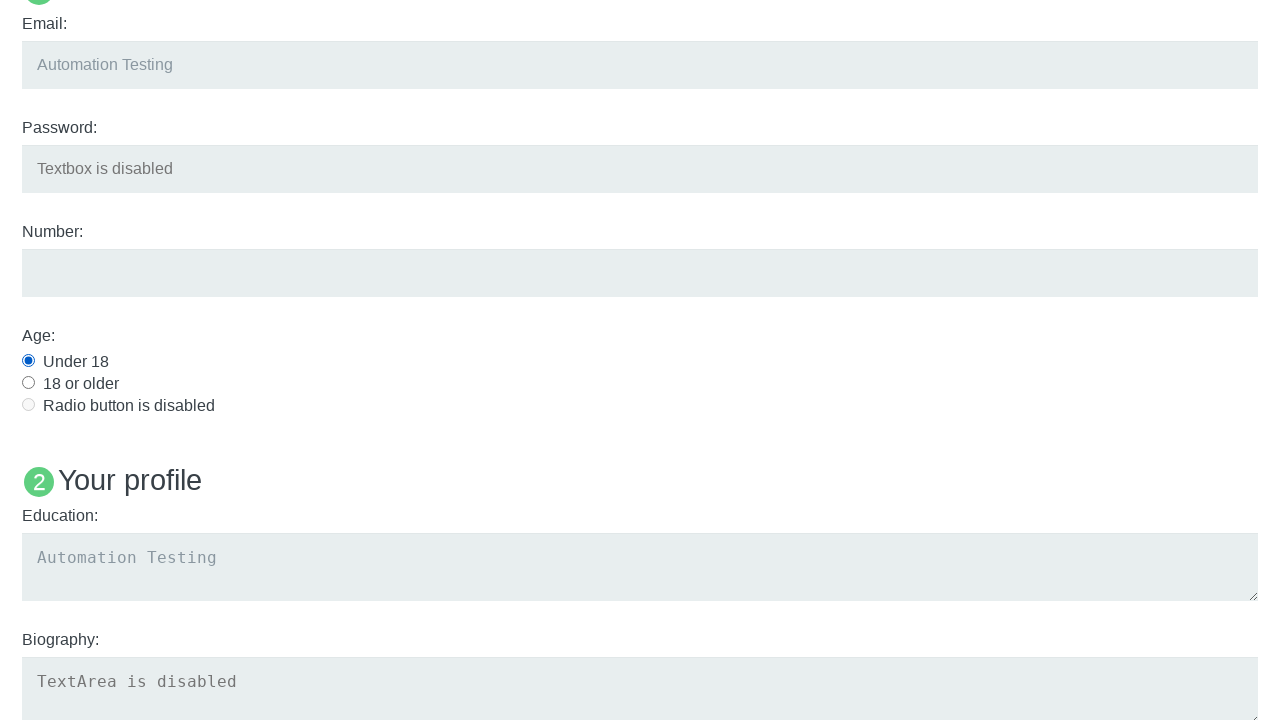

Verified that 'Name: User5' element is not displayed
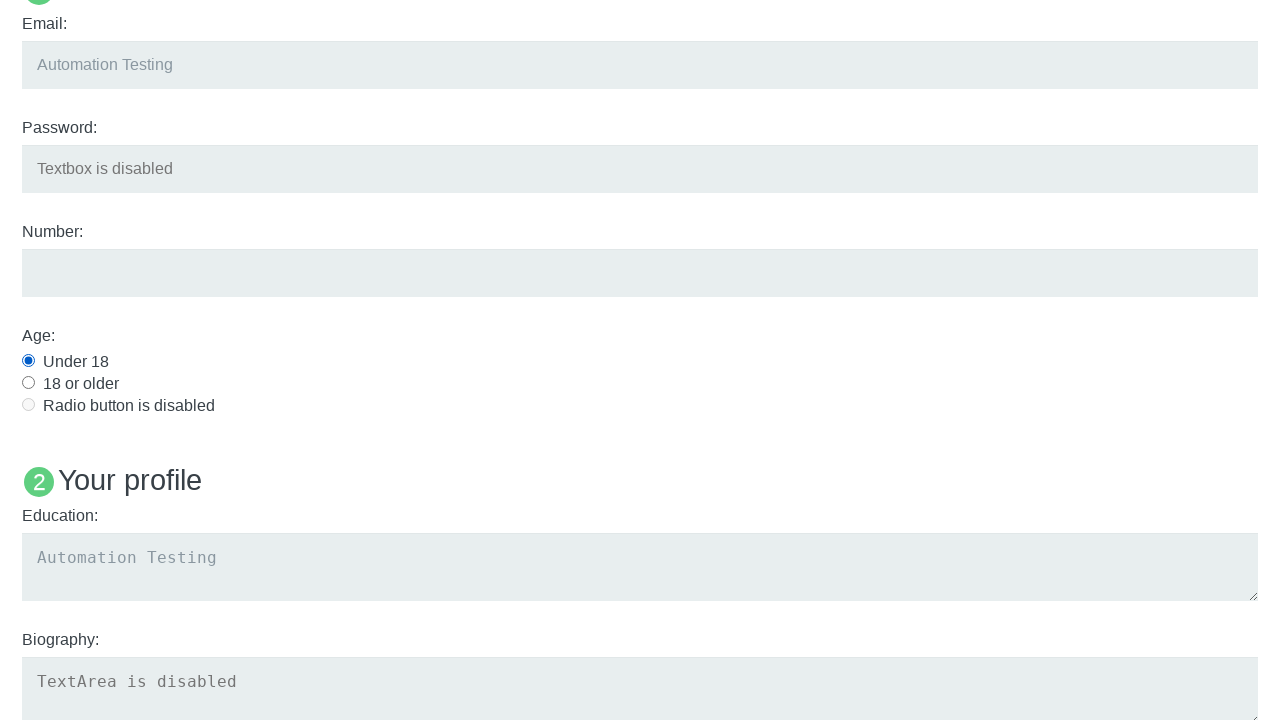

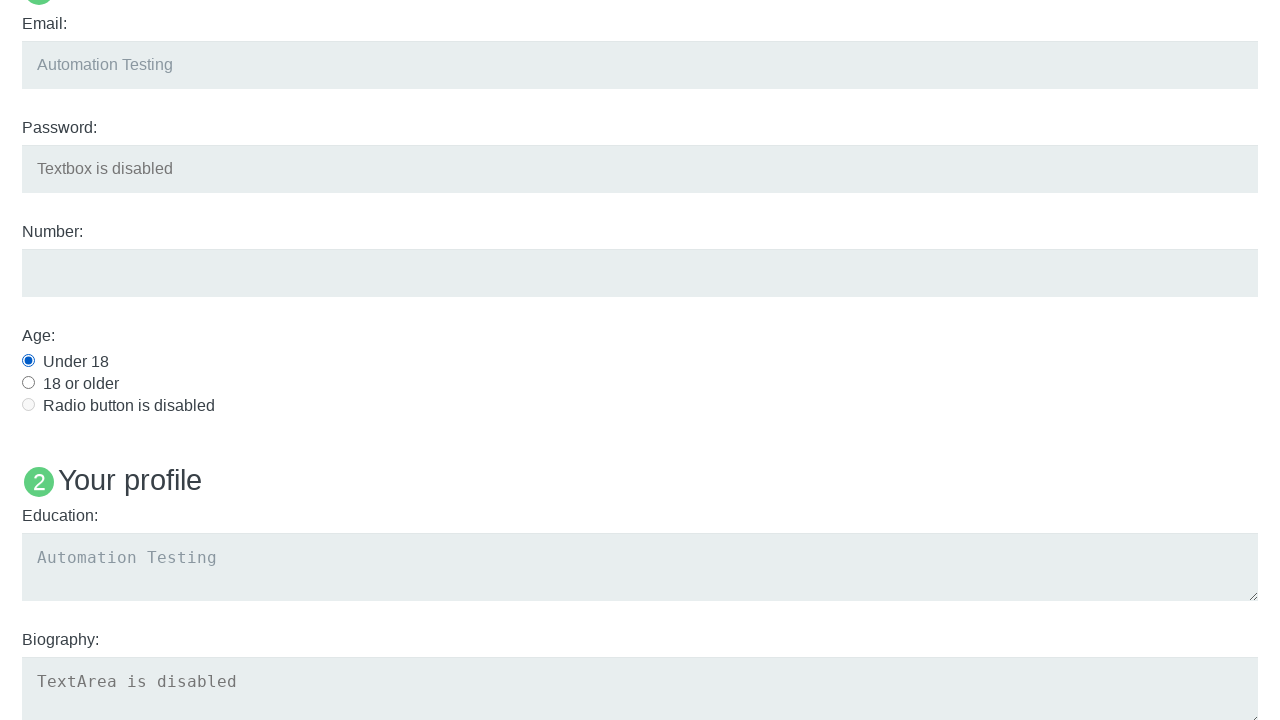